Tests a registration form by clicking the Register button and filling in email and phone number fields

Starting URL: http://www.testingdevnets.com/

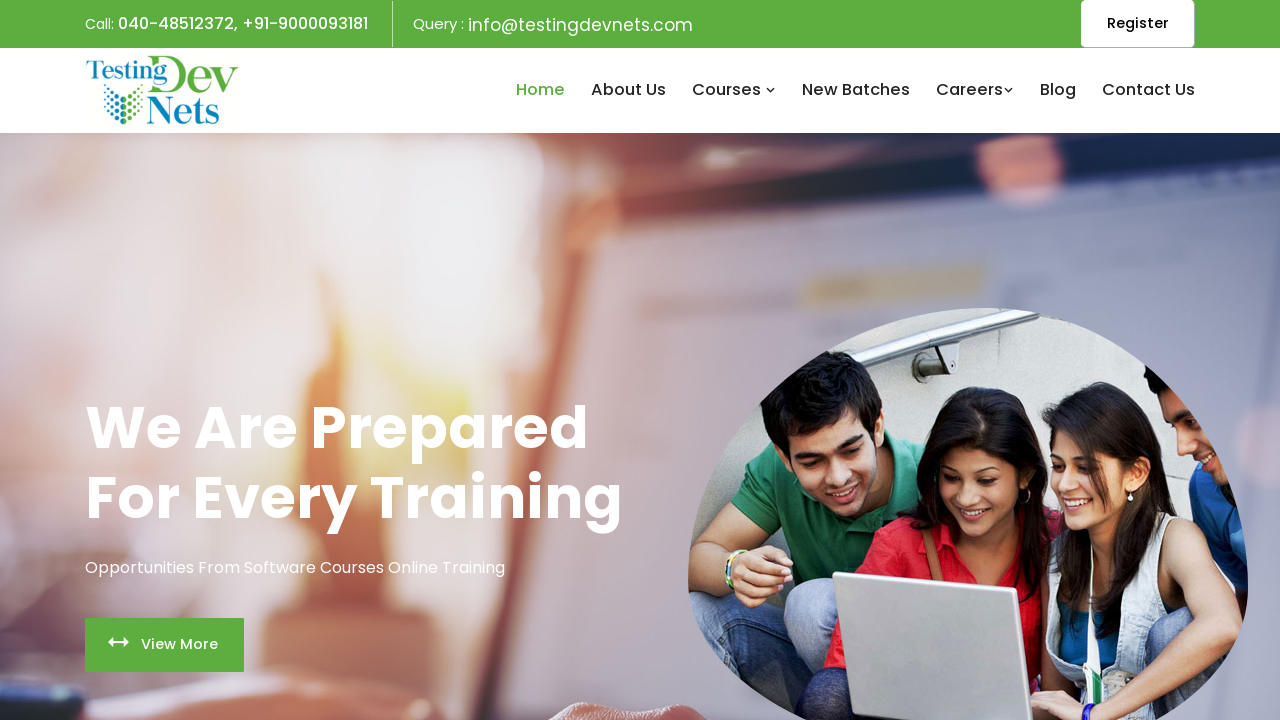

Clicked Register button at (1138, 23) on xpath=//span[text()='Register']
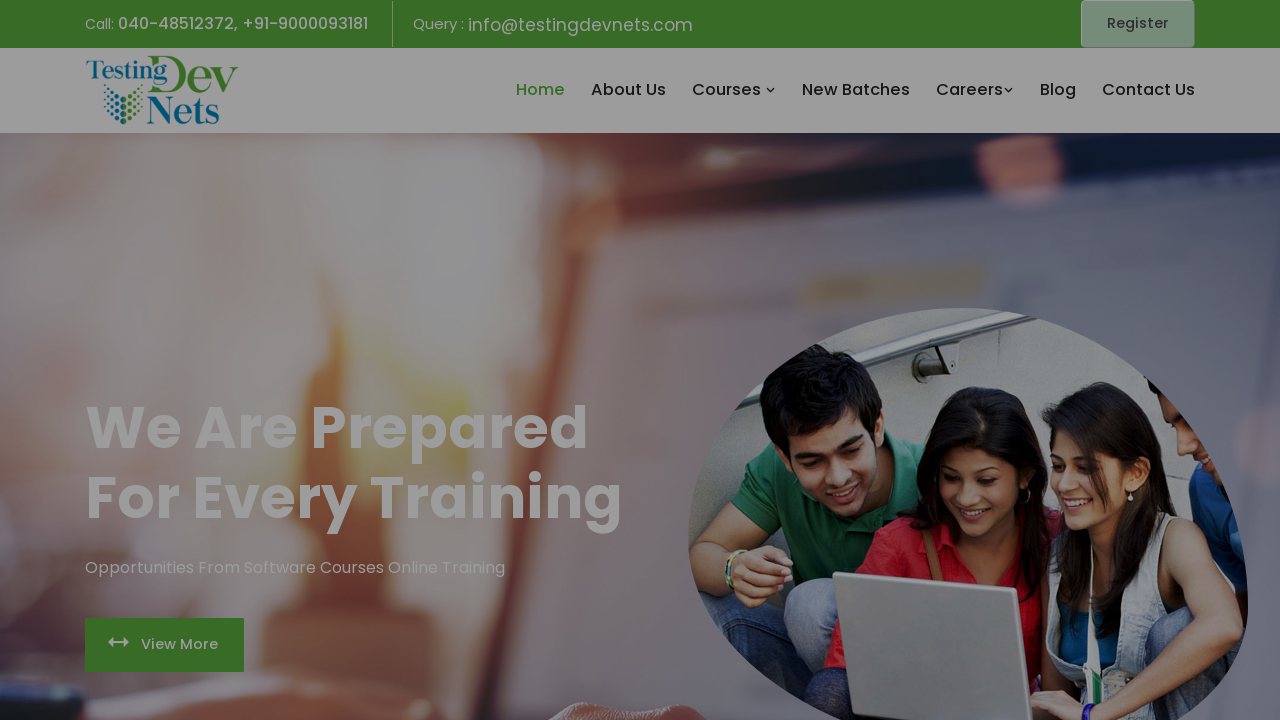

Filled email field with johnsmith2024@gmail.com on input[type='email']
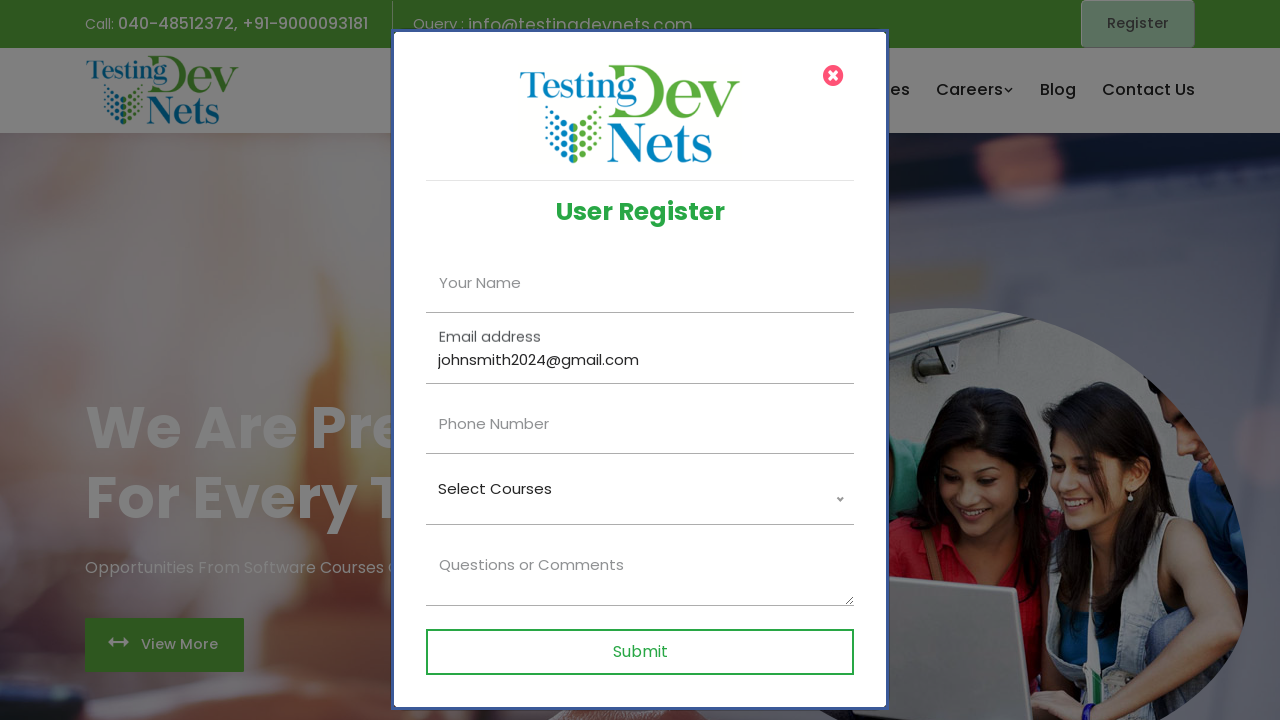

Filled phone number field with 5551234567 on input[type='tel']
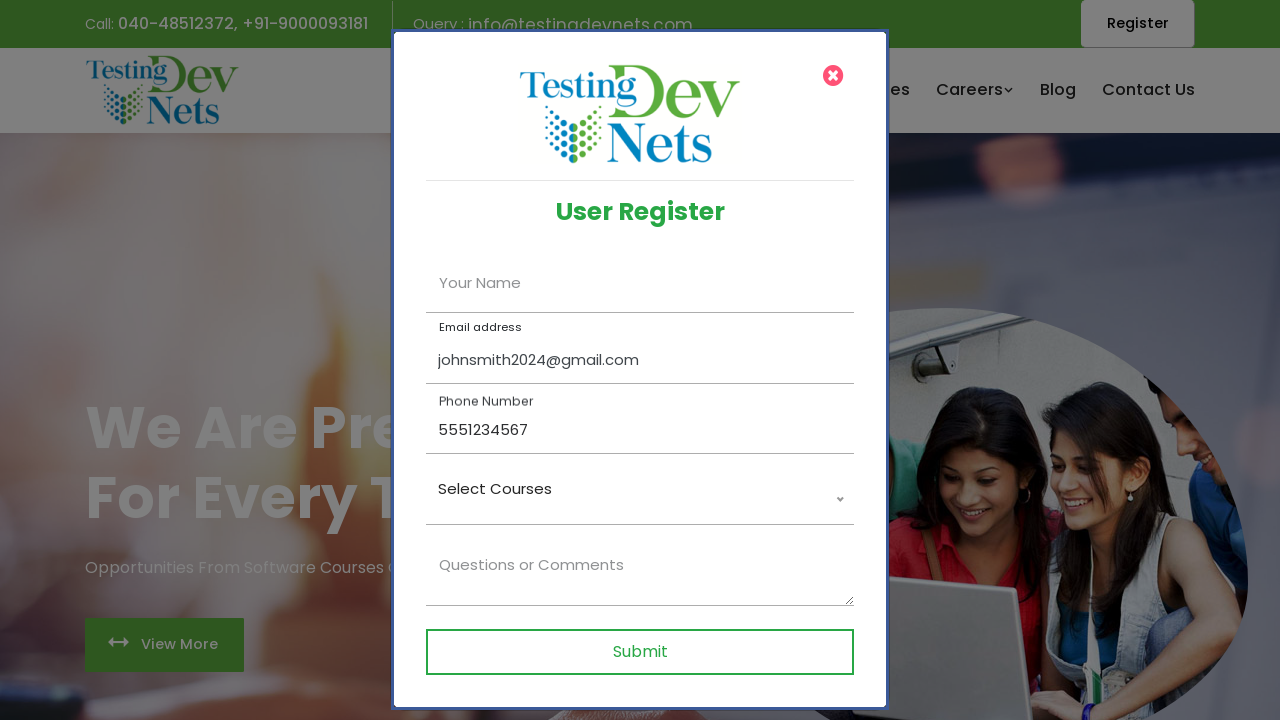

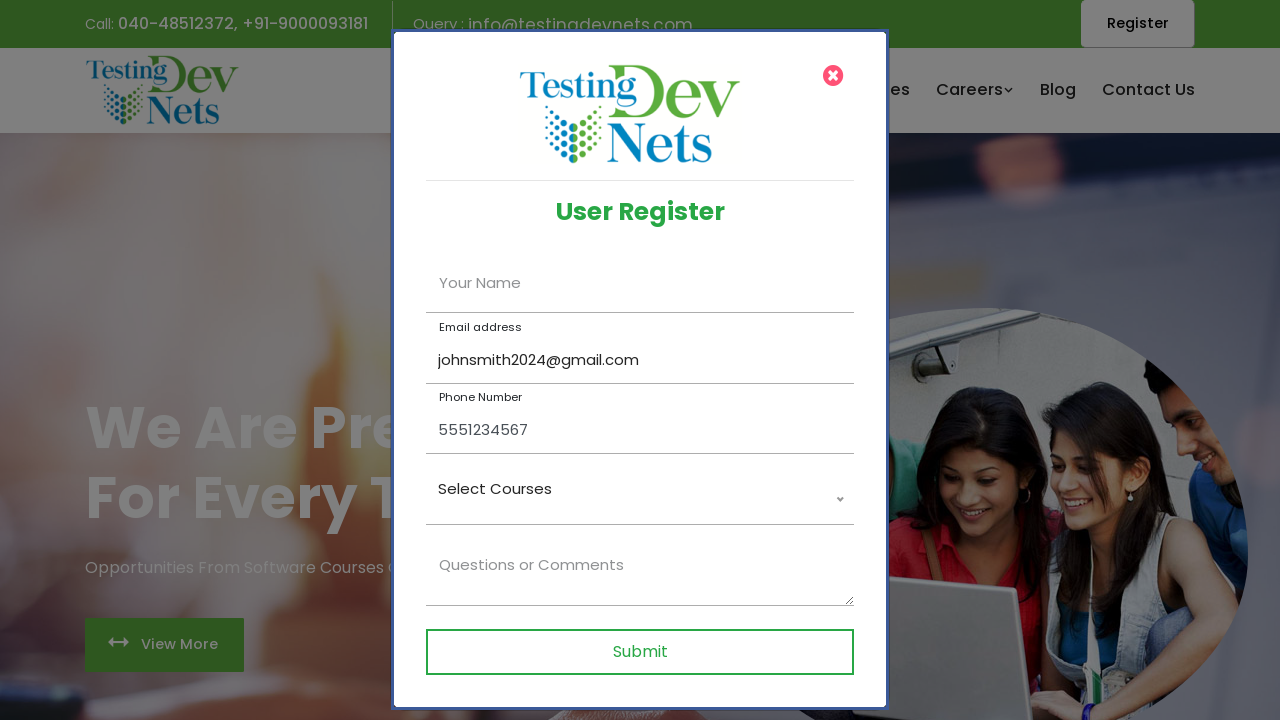